Tests browser navigation capabilities by navigating to a website, clicking on the products link, using back/forward navigation, and interacting with various browser window states (maximize, fullscreen, refresh).

Starting URL: https://www.automationexercise.com/

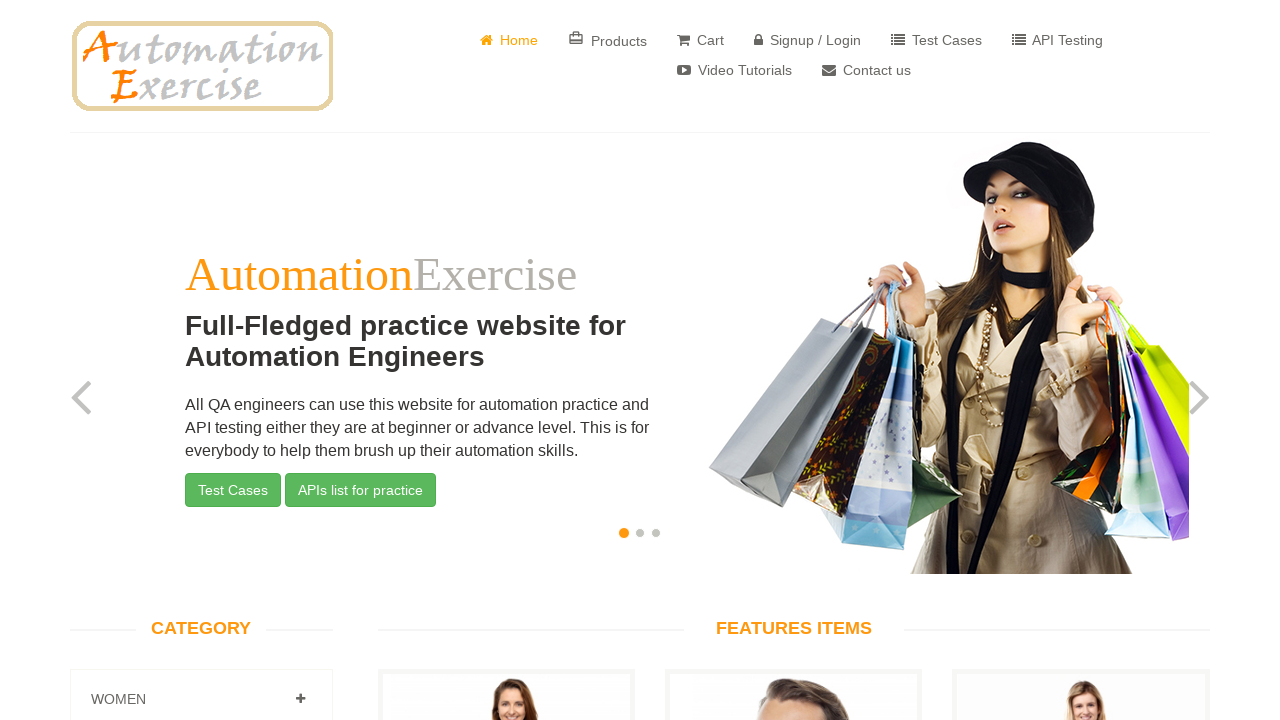

Waited for slider element to be present on homepage
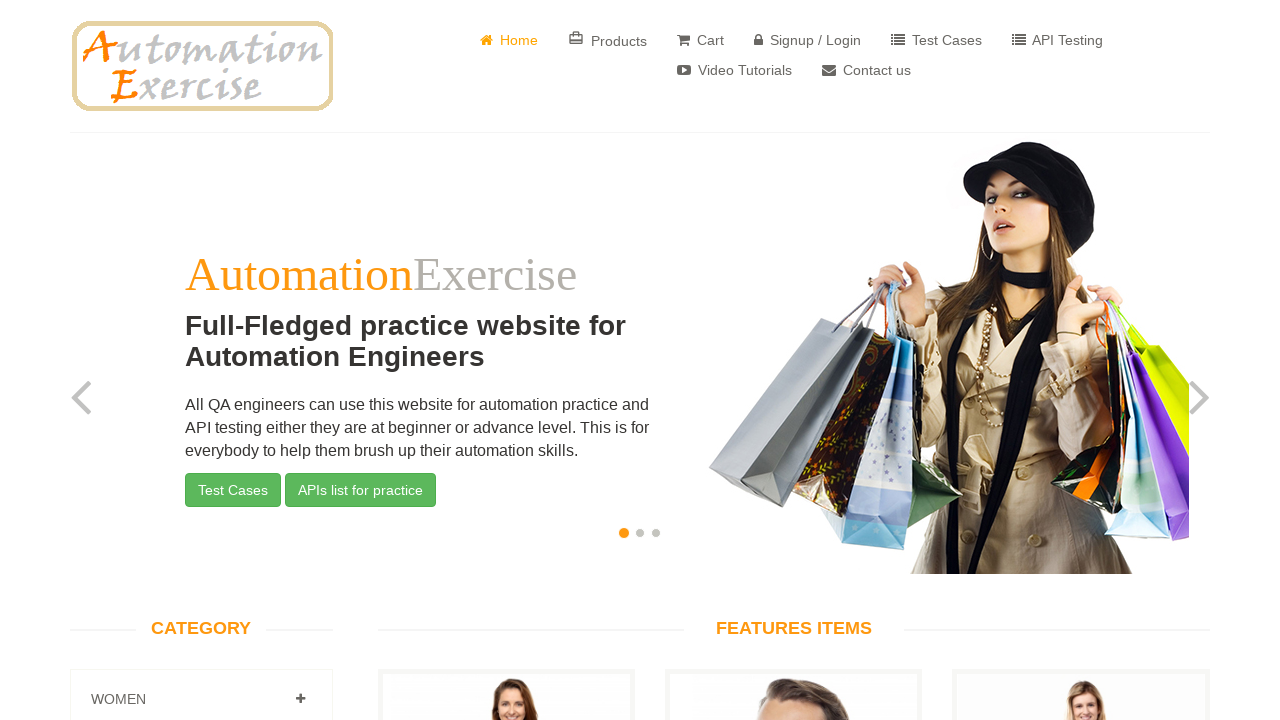

Retrieved text content from active slider element
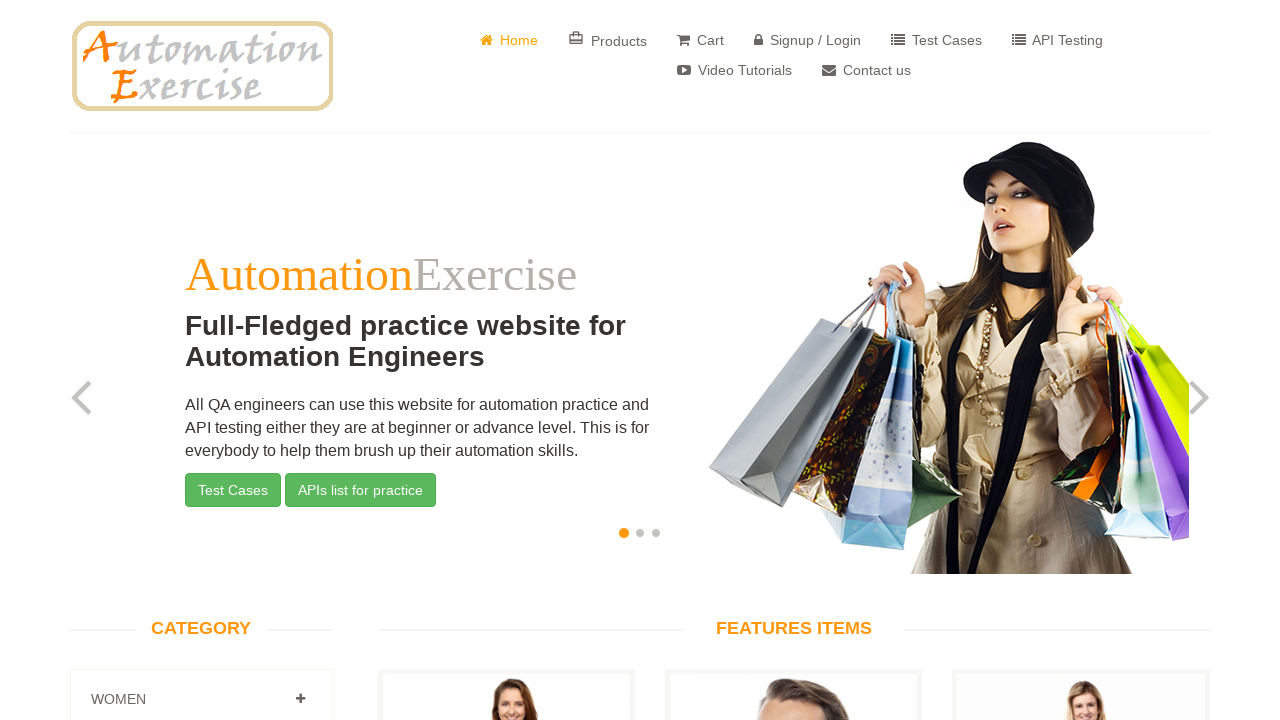

Maximized browser window to 1920x1080 resolution
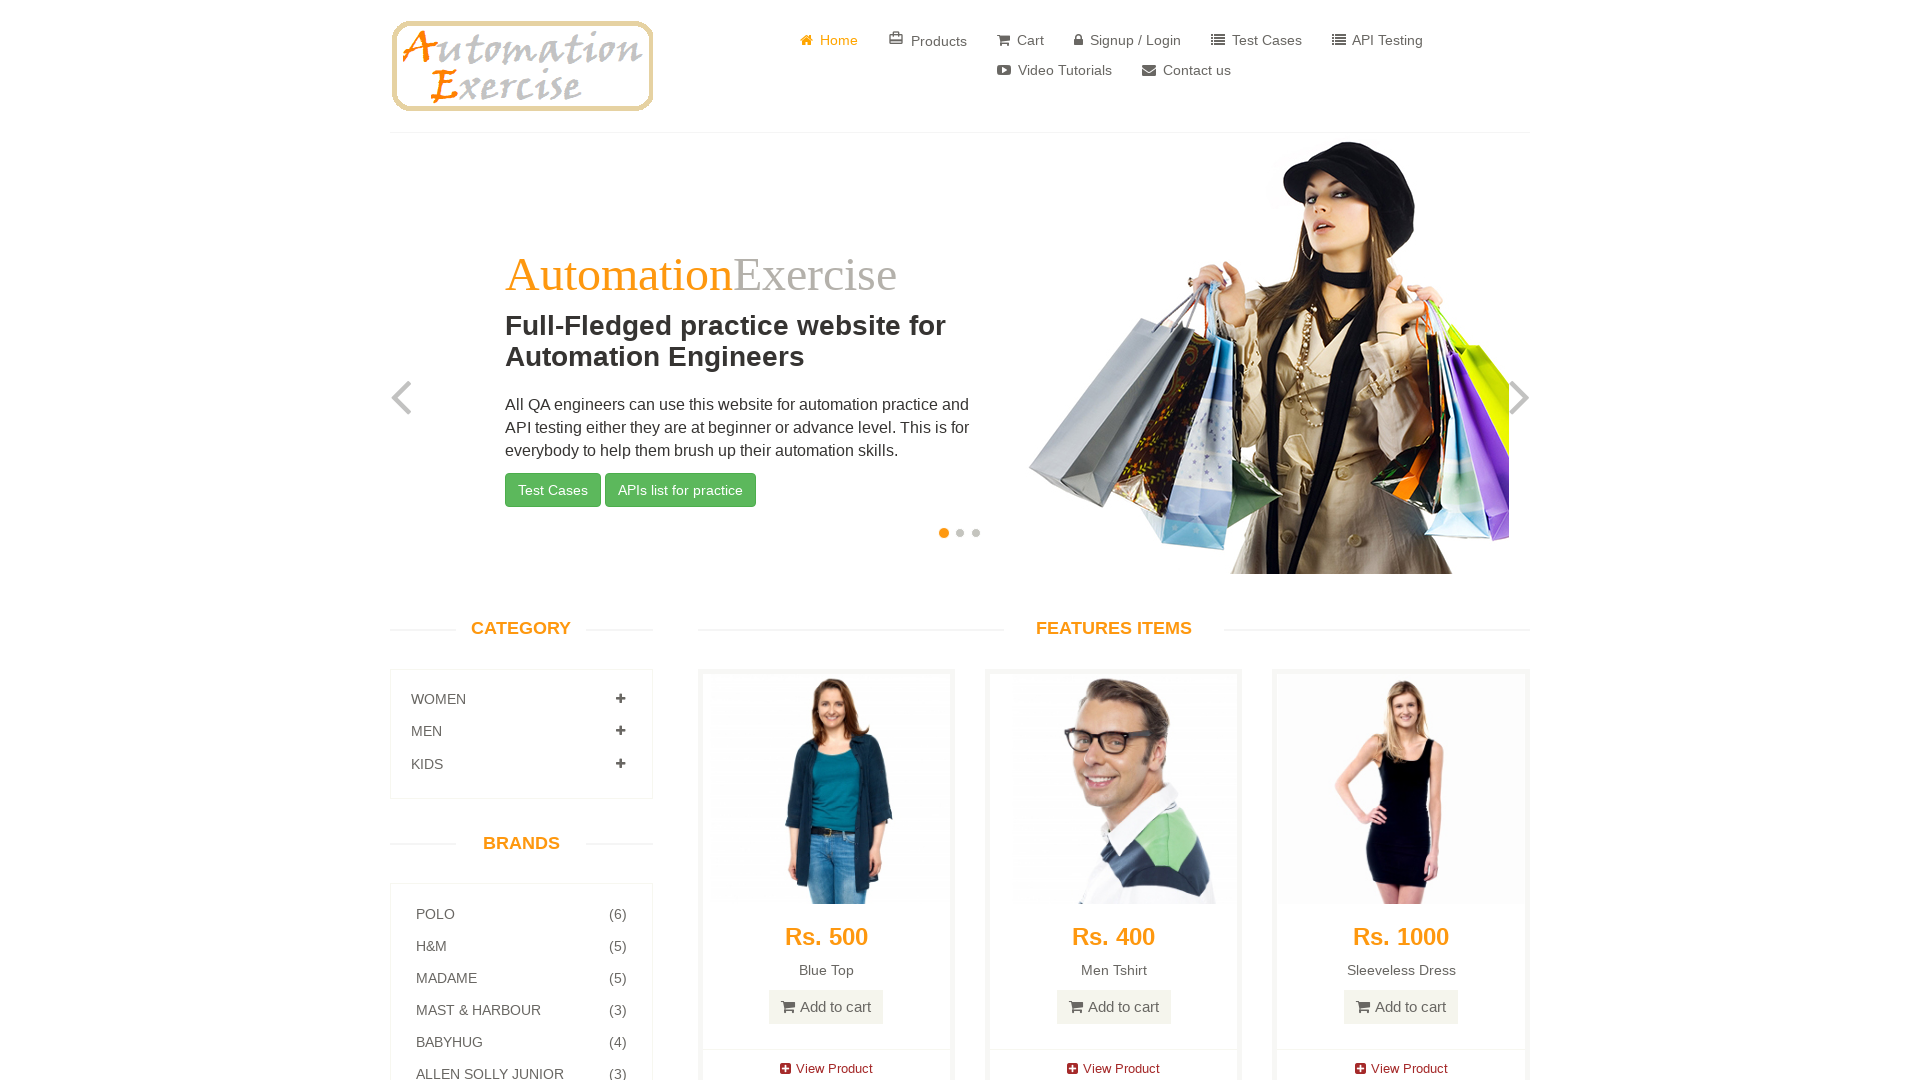

Refreshed the current page
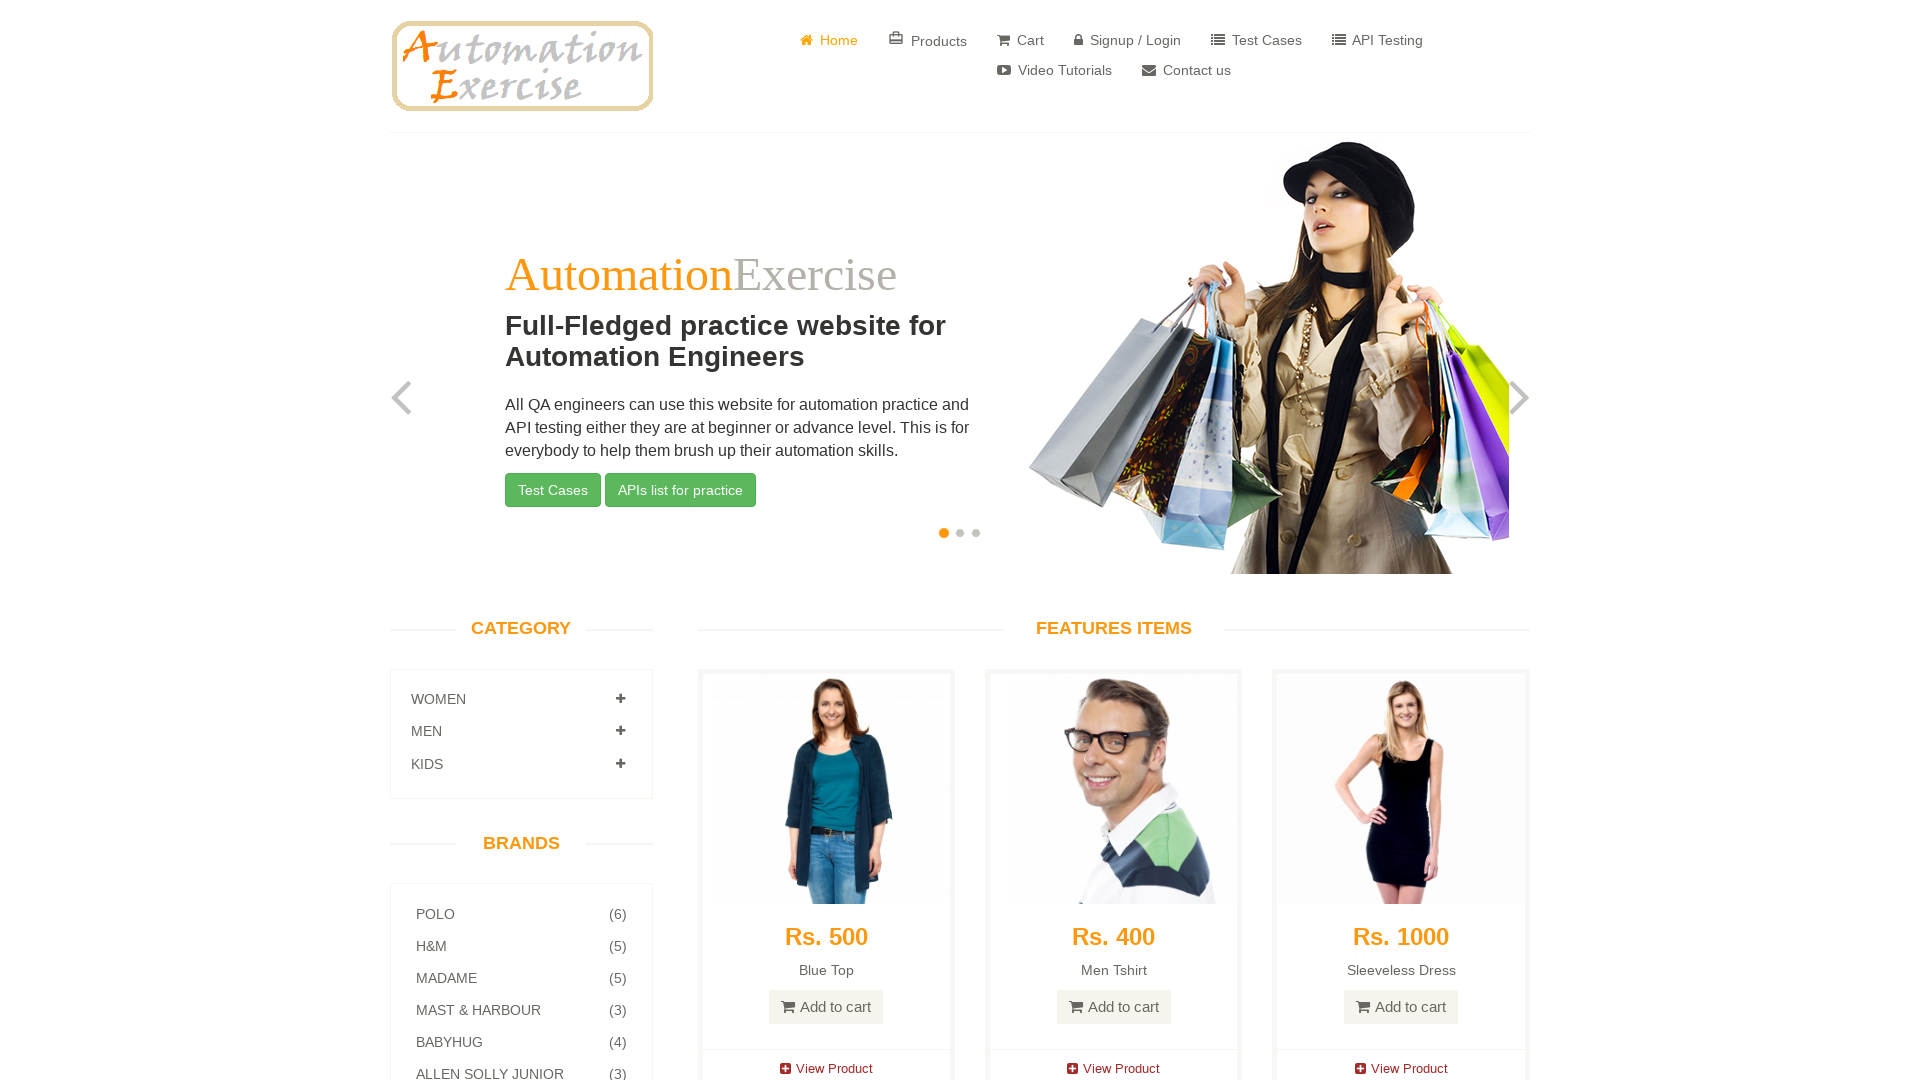

Clicked on Products navigation link at (928, 40) on a[href='/products']
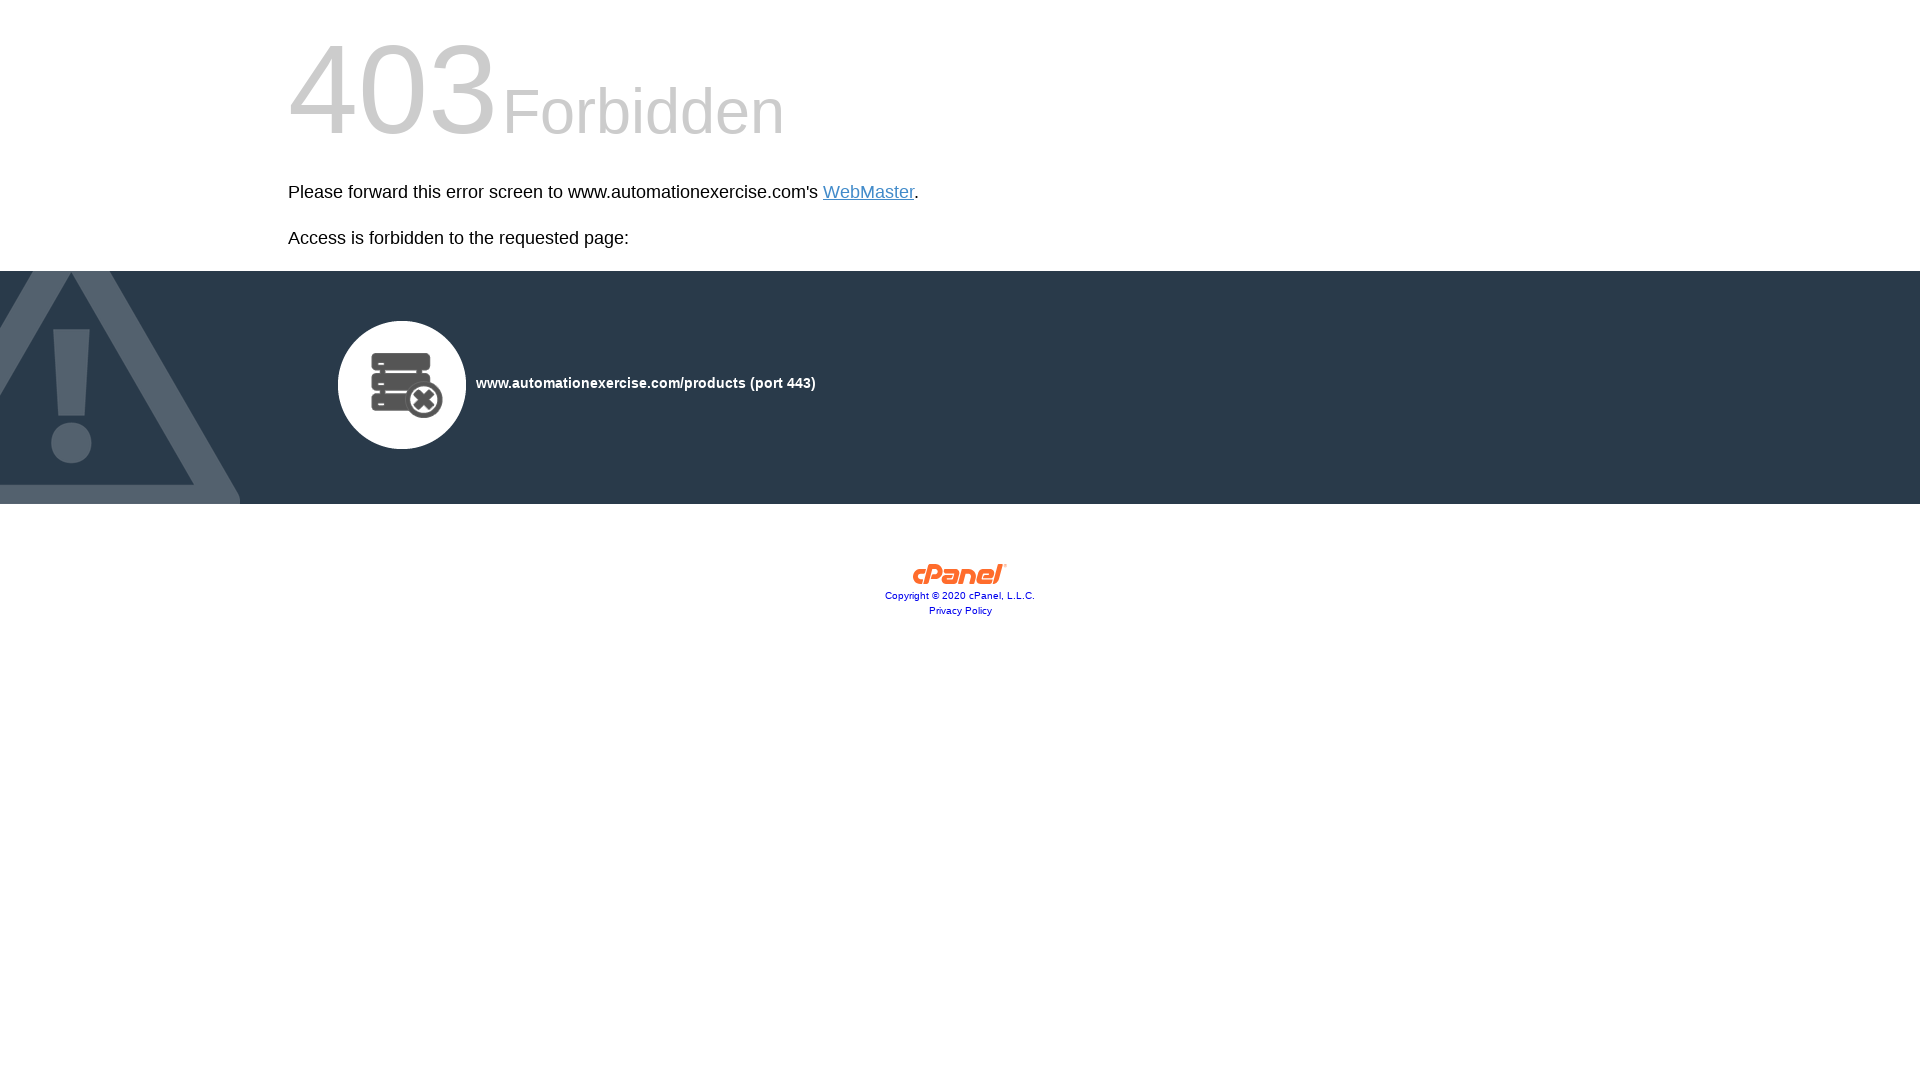

Products page loaded (domcontentloaded state reached)
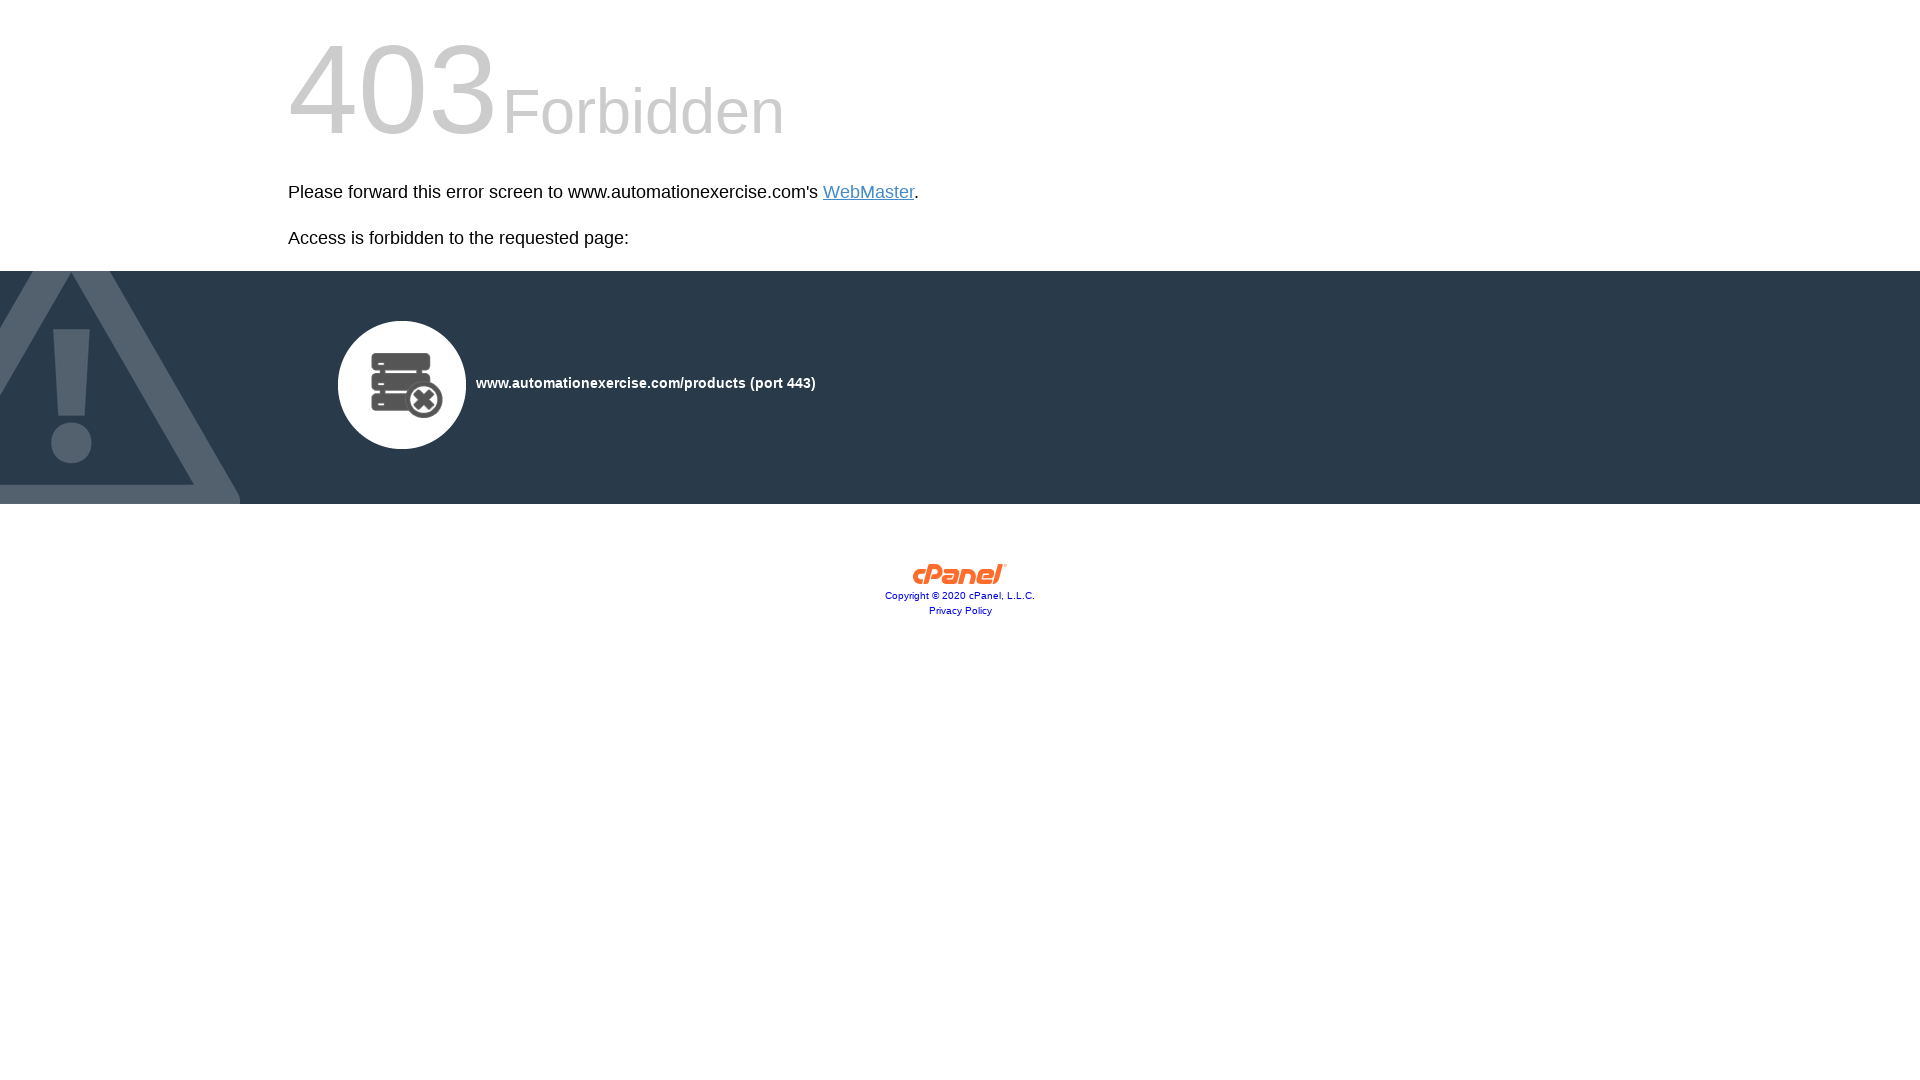

Navigated back to homepage using browser back button
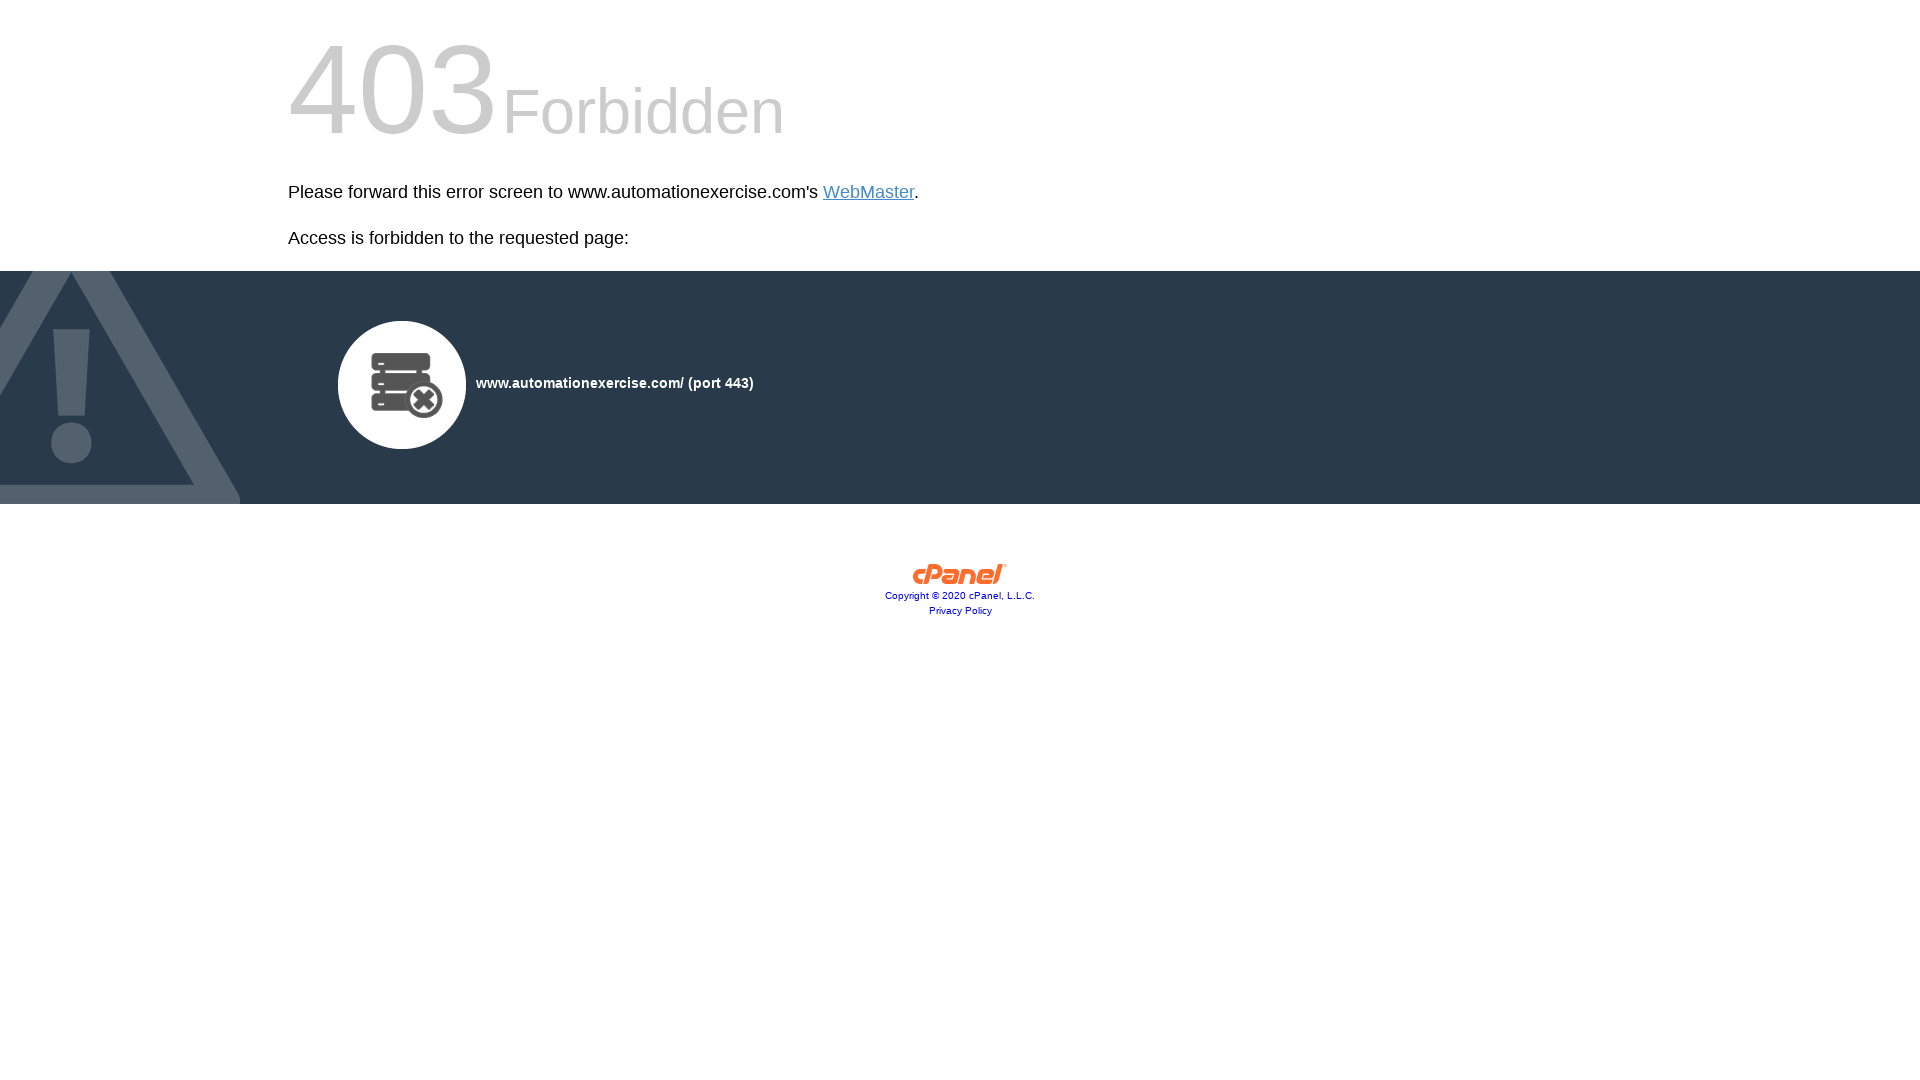

Navigated forward to products page using browser forward button
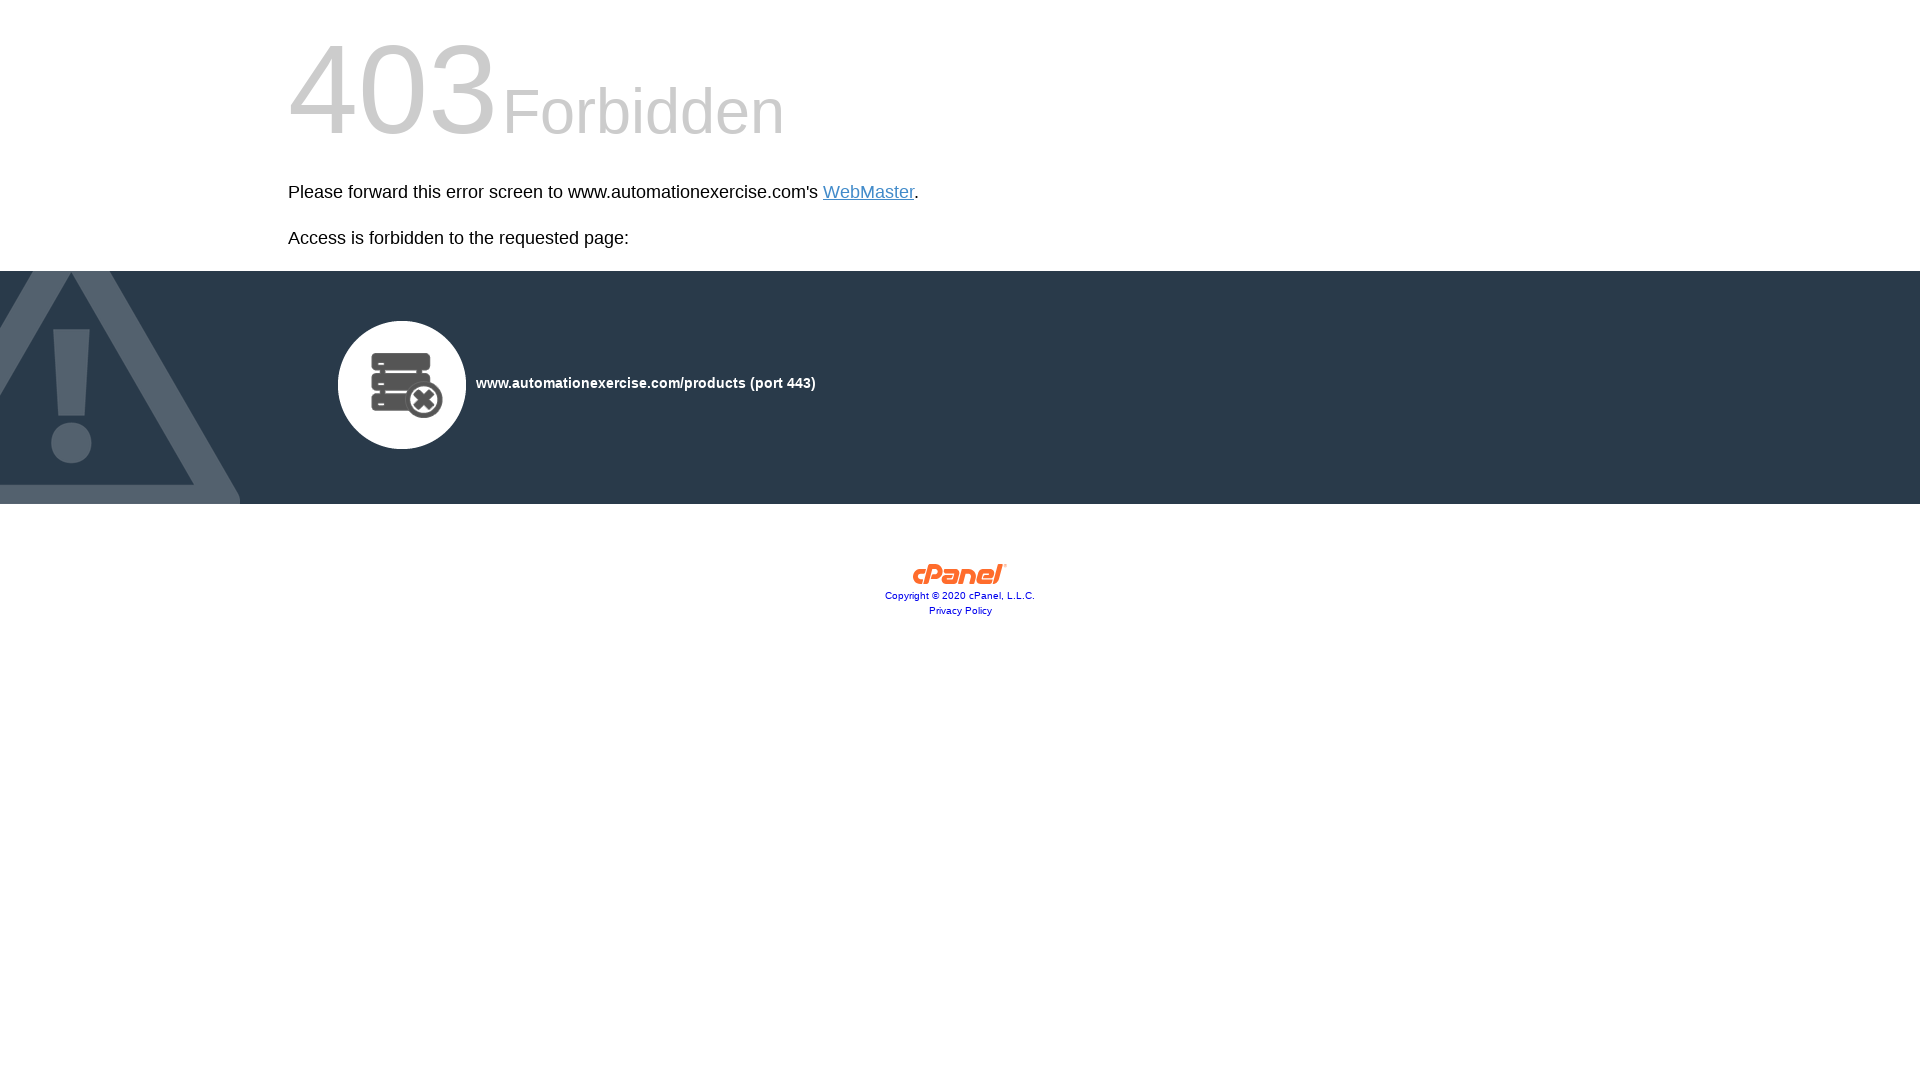

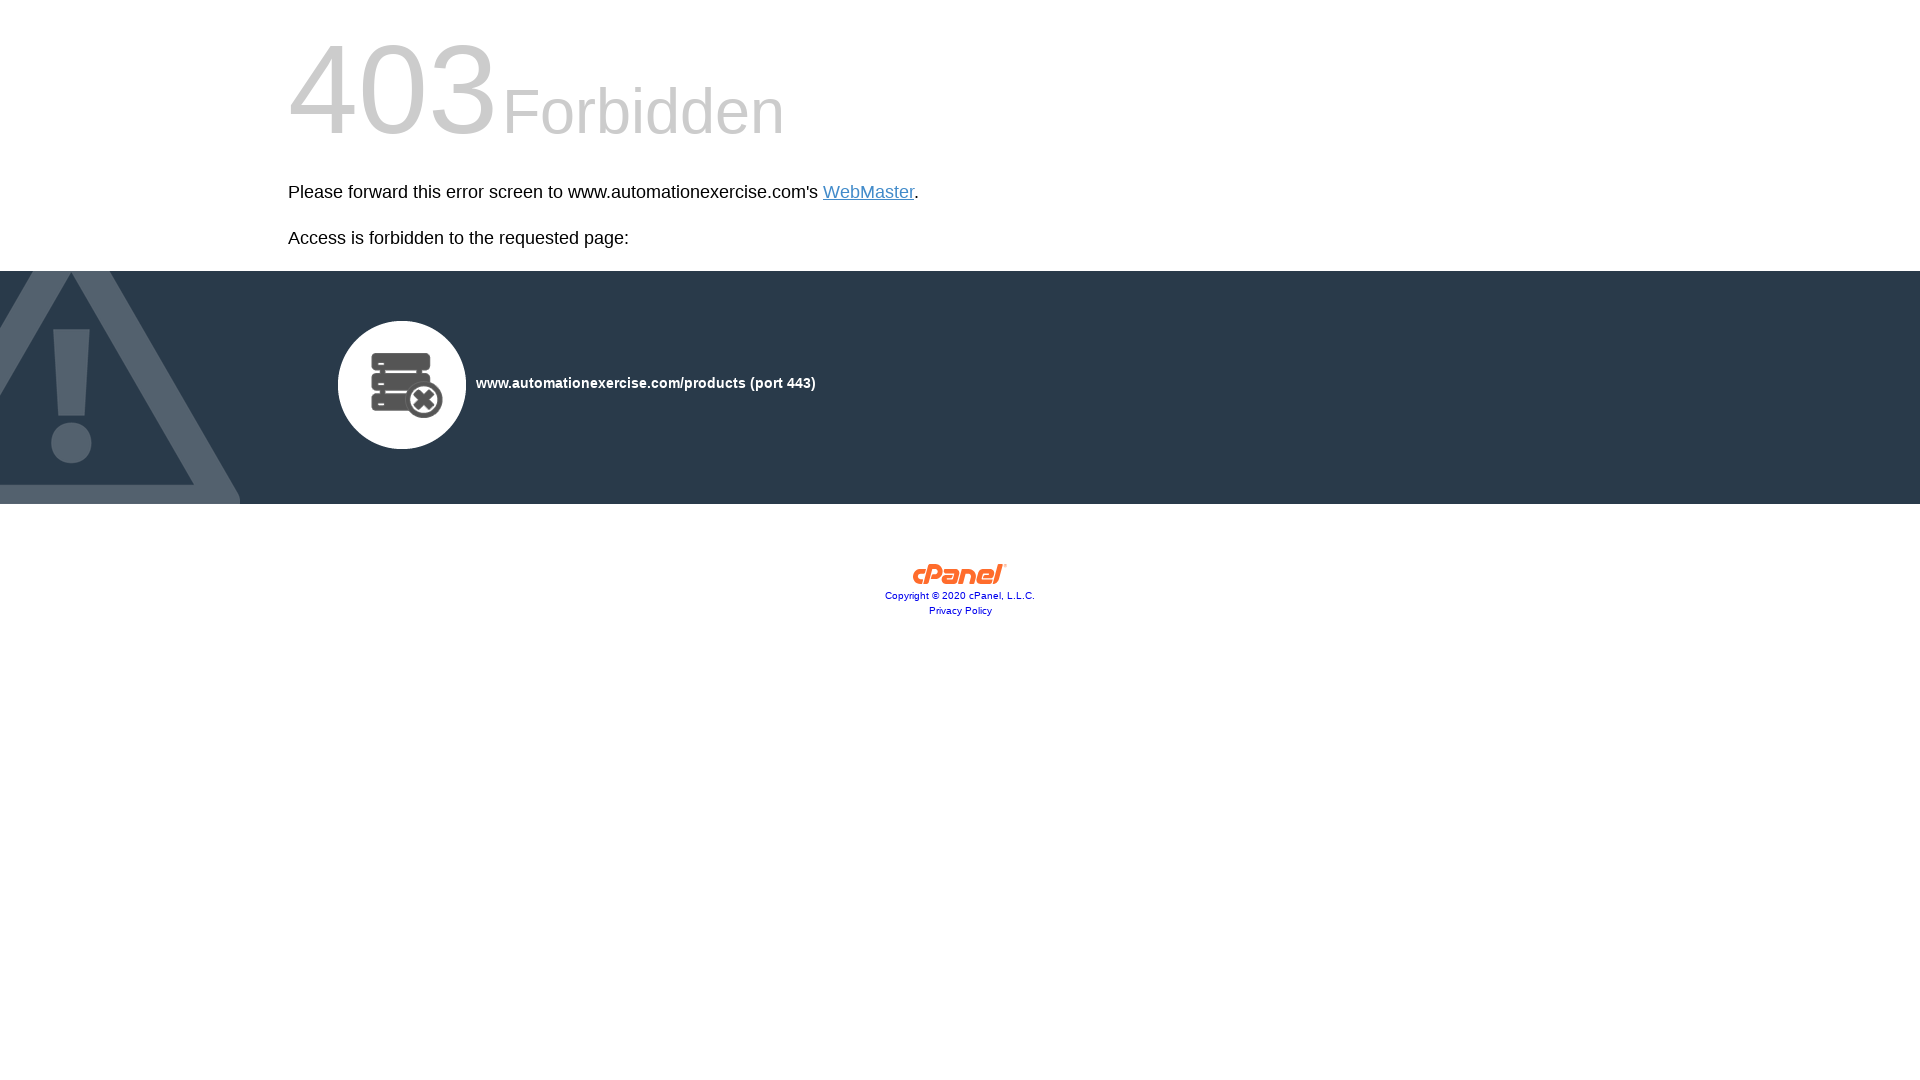